Tests static dropdown selection by selecting an option by index

Starting URL: https://codenboxautomationlab.com/practice/

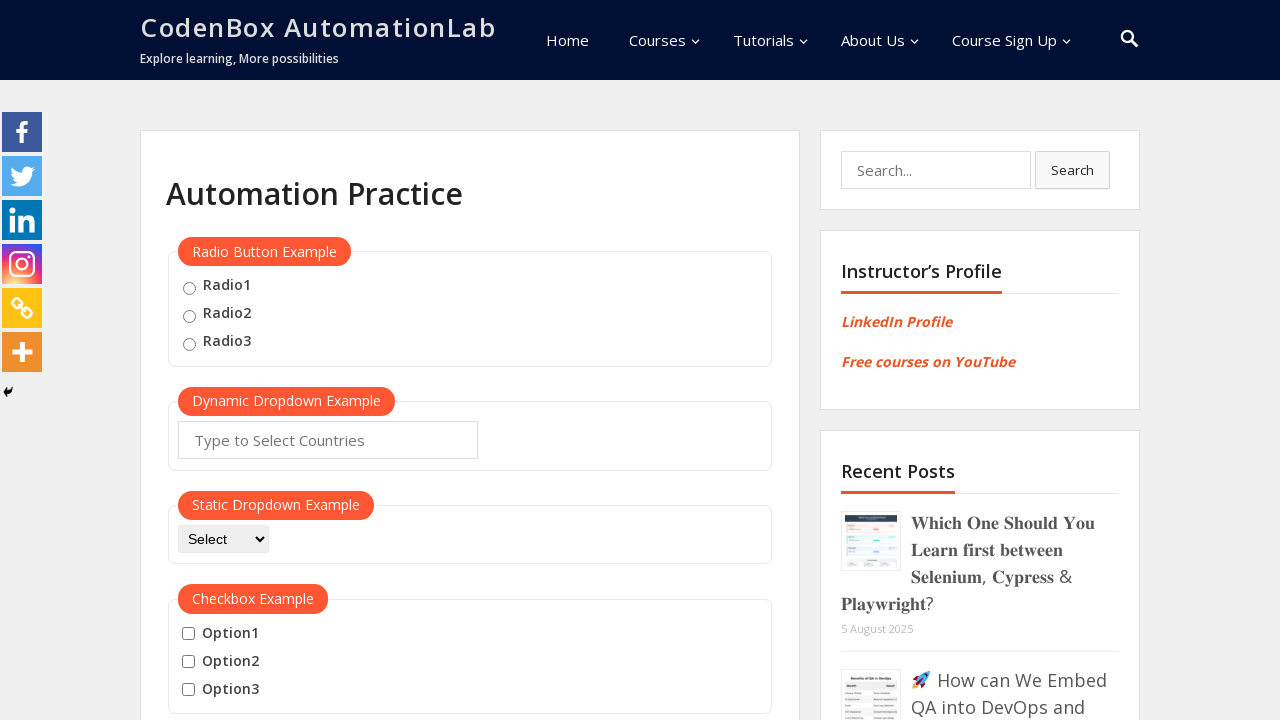

Navigated to practice page
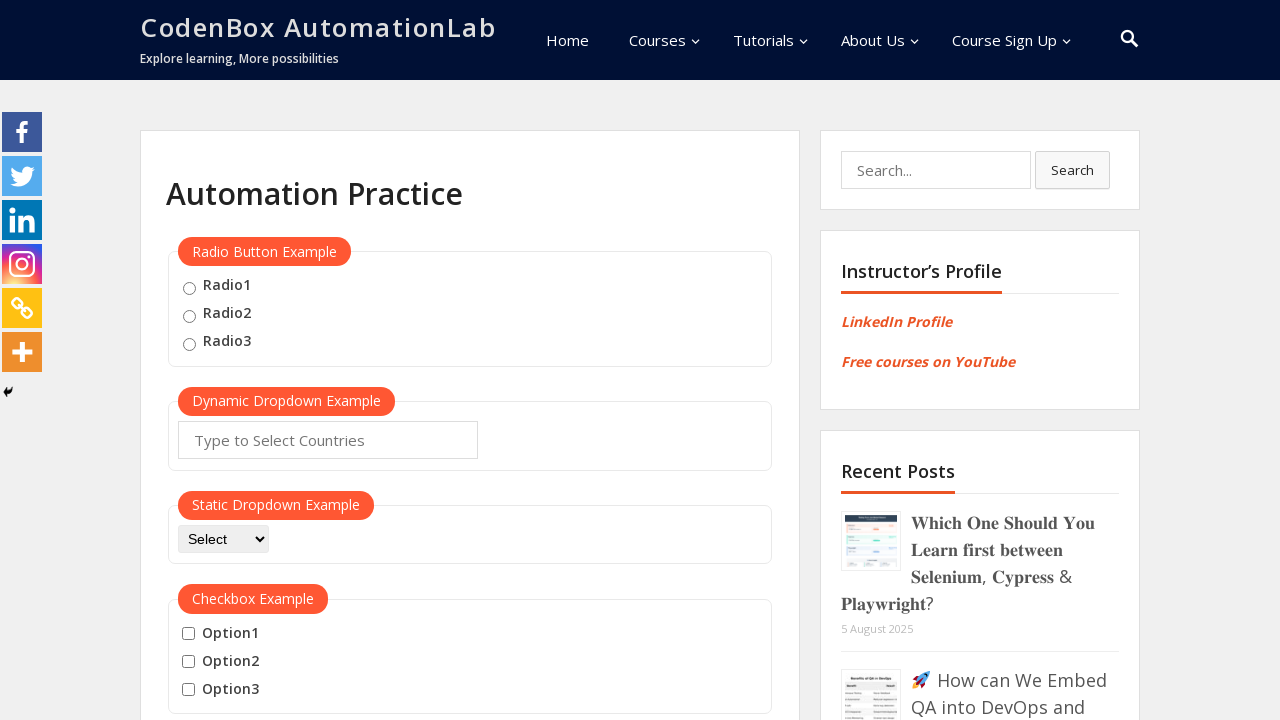

Selected option at index 3 from static dropdown on #dropdown-class-example
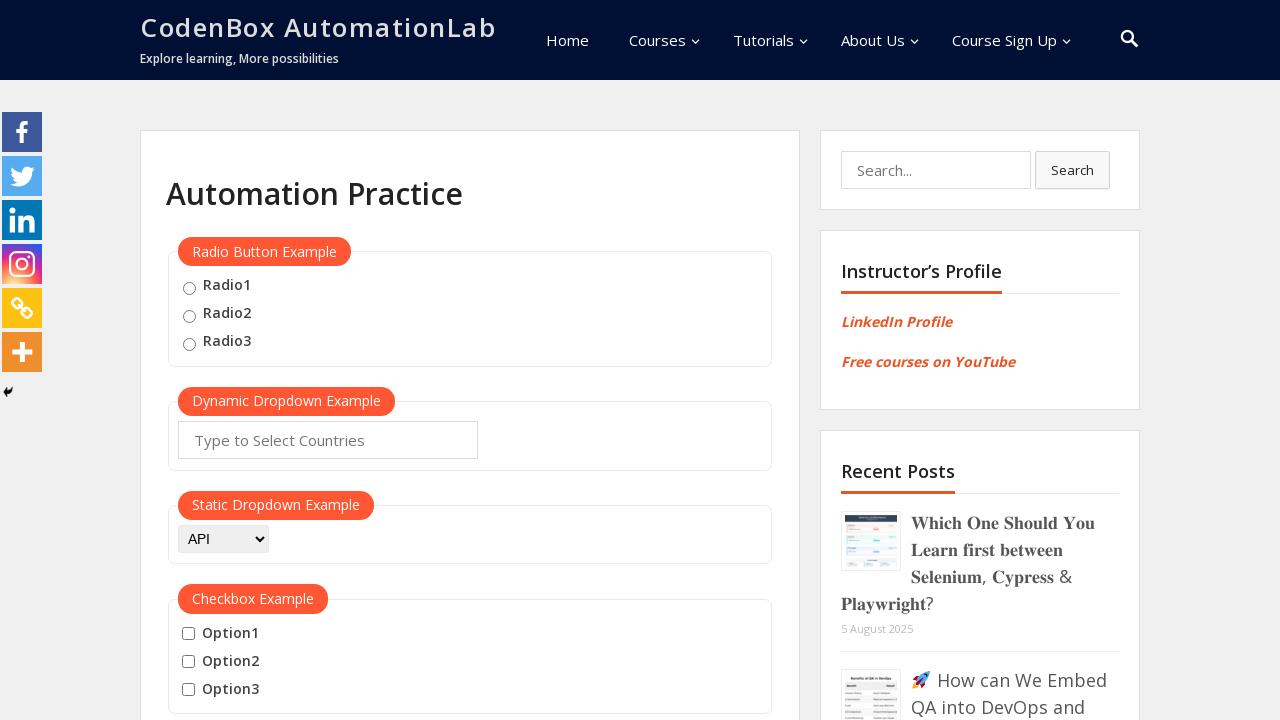

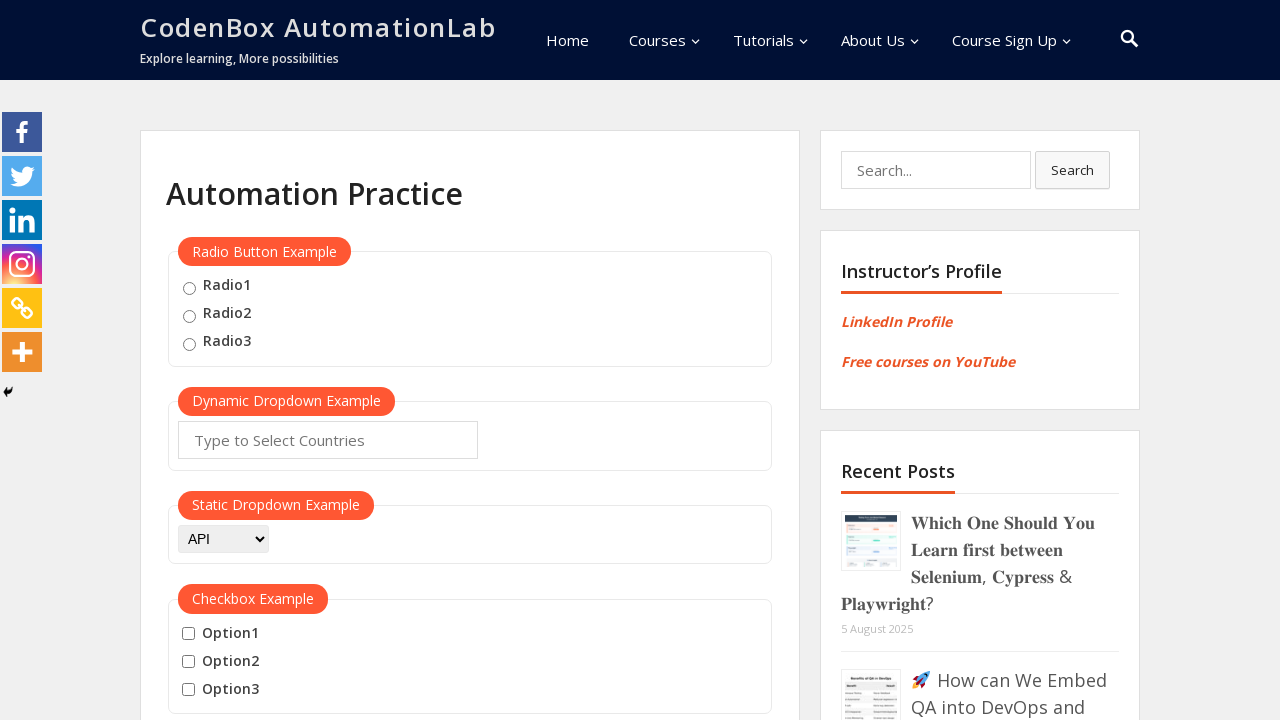